Tests interaction with a dynamic paginated web table by clicking through each pagination link and verifying the table loads on each page.

Starting URL: https://testautomationpractice.blogspot.com/

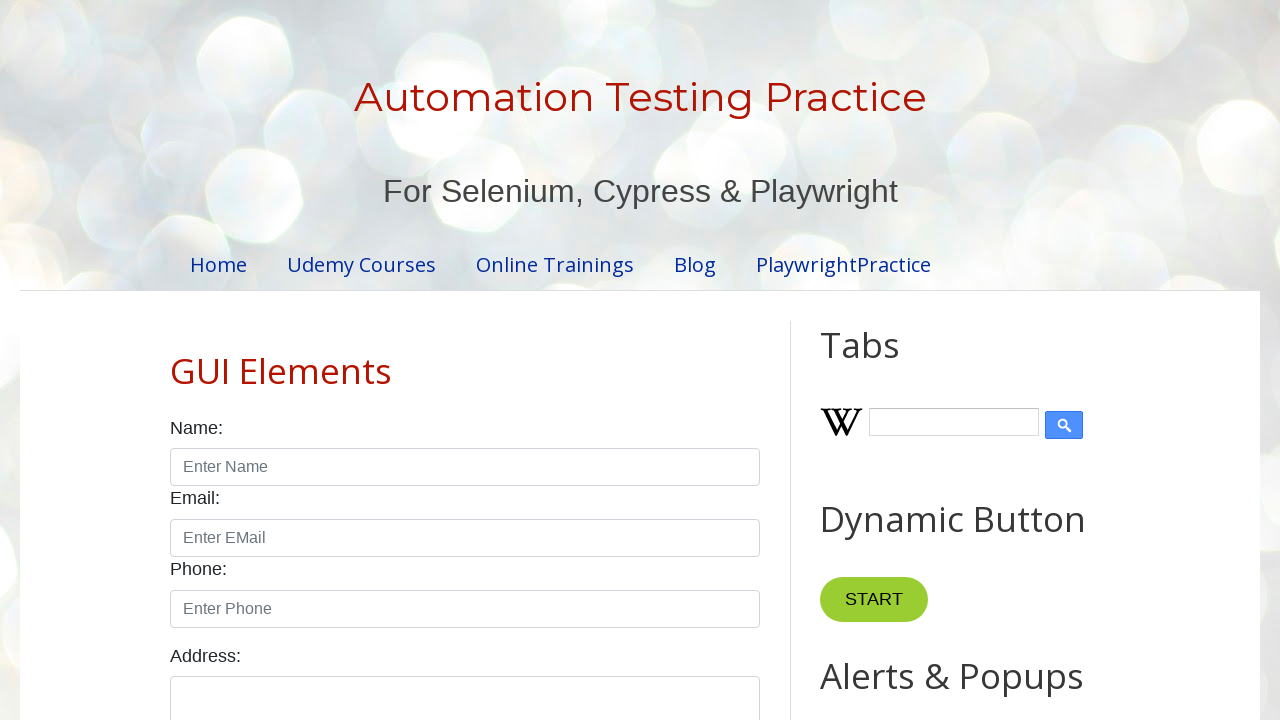

Waited for product table to be visible
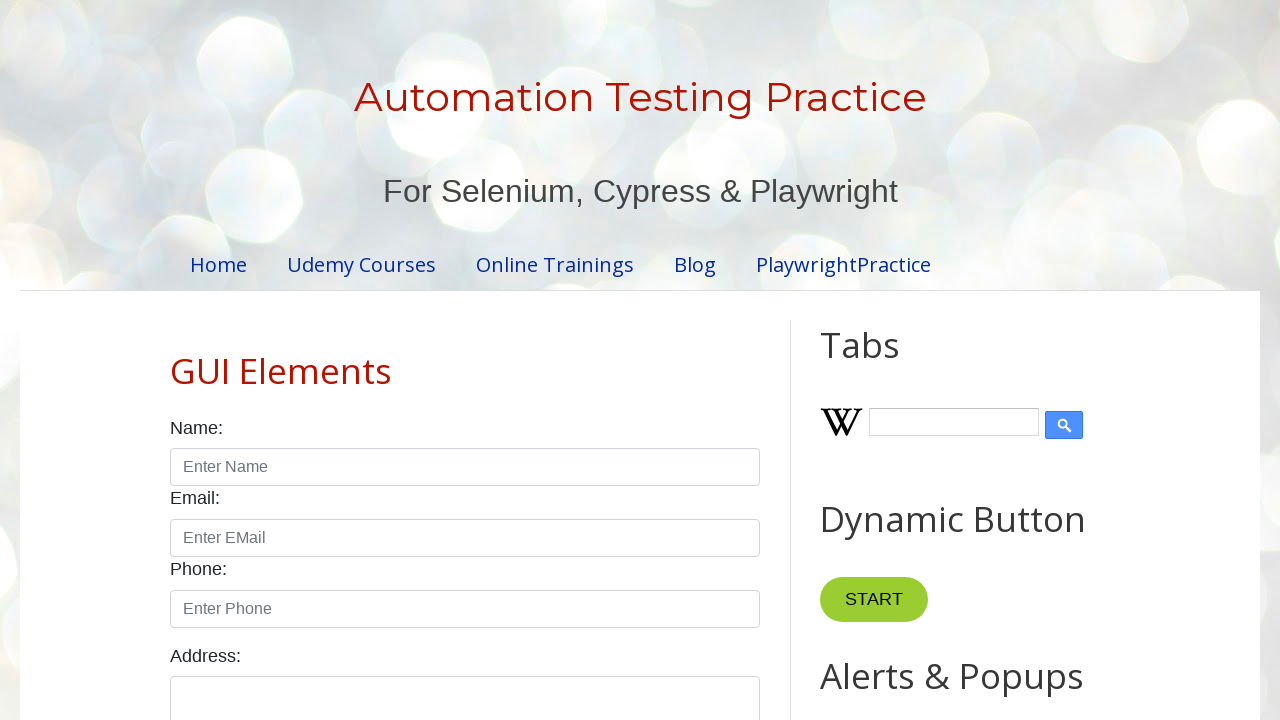

Waited for pagination elements to be present
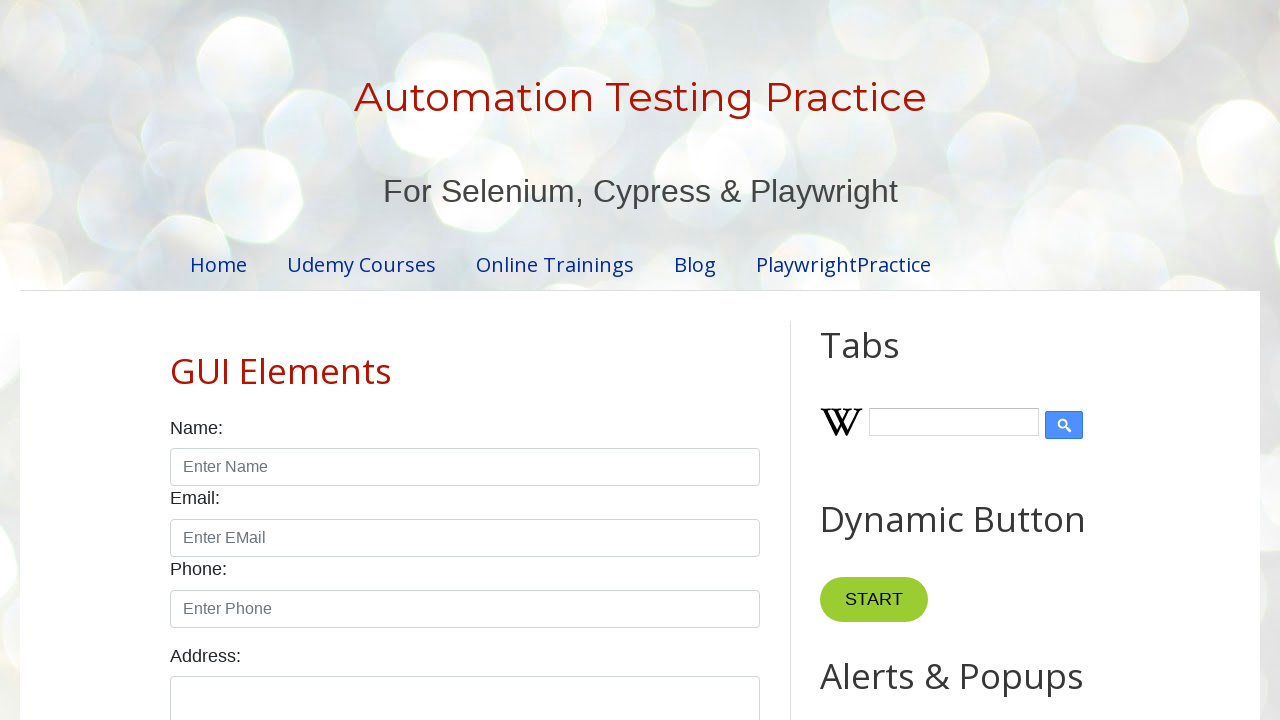

Retrieved all pagination elements
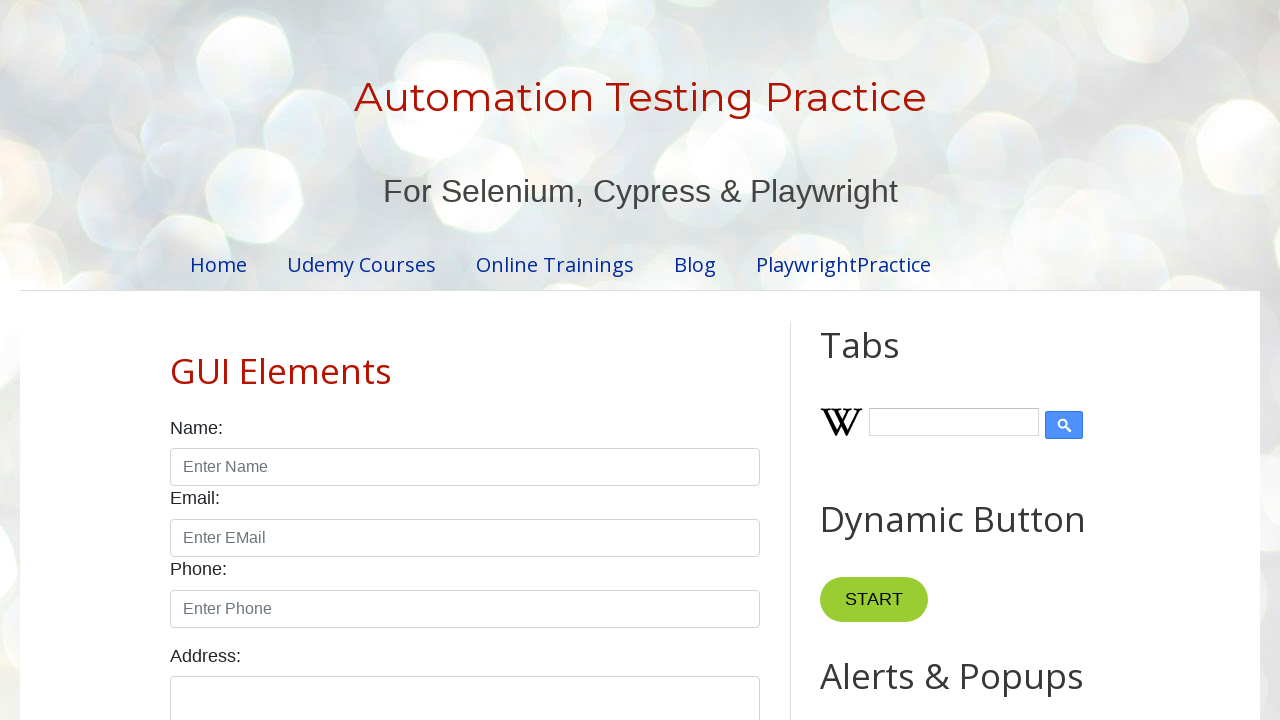

Clicked pagination item 0 at (416, 361) on ul.pagination li >> nth=0
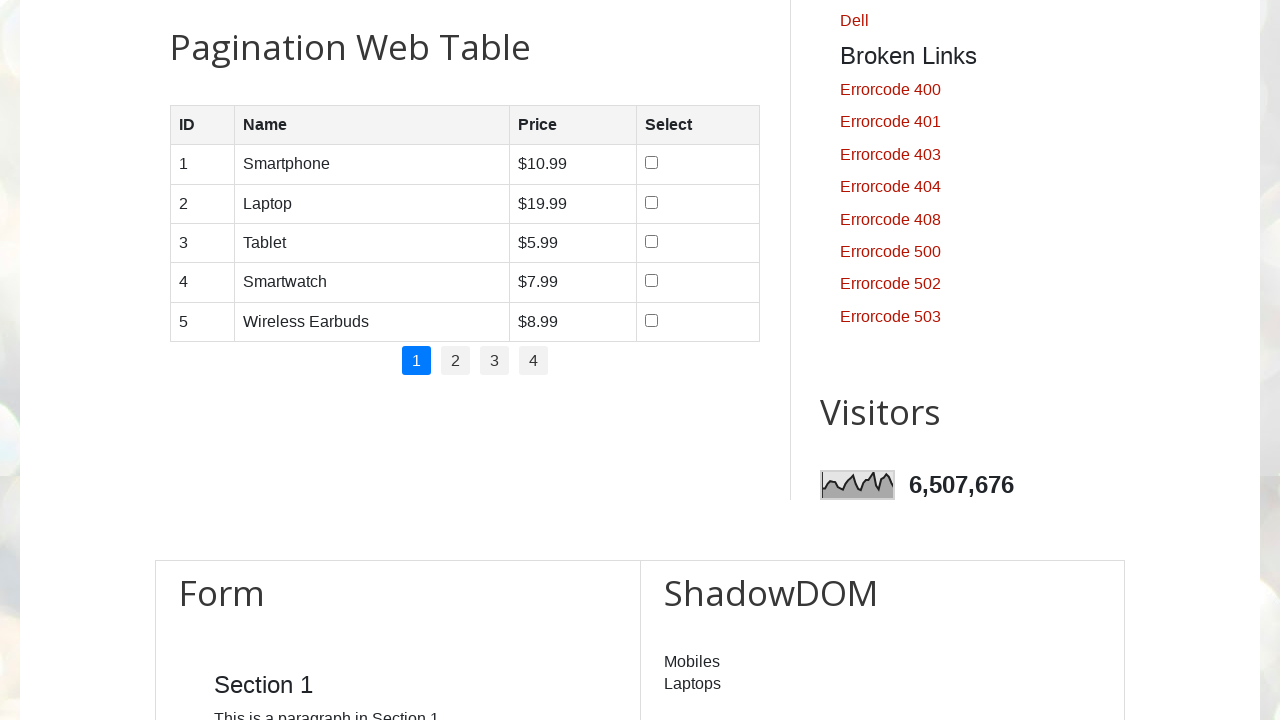

Waited for table to load on page 0
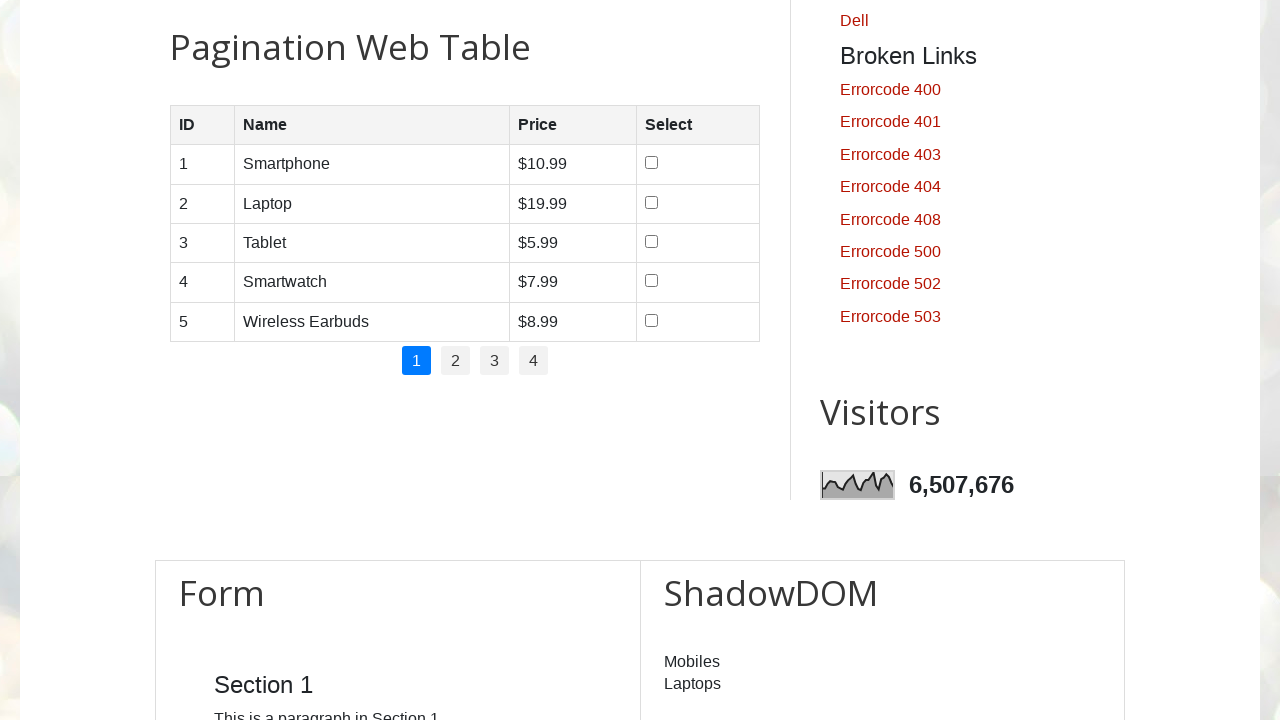

Waited 500ms for table content to stabilize on page 0
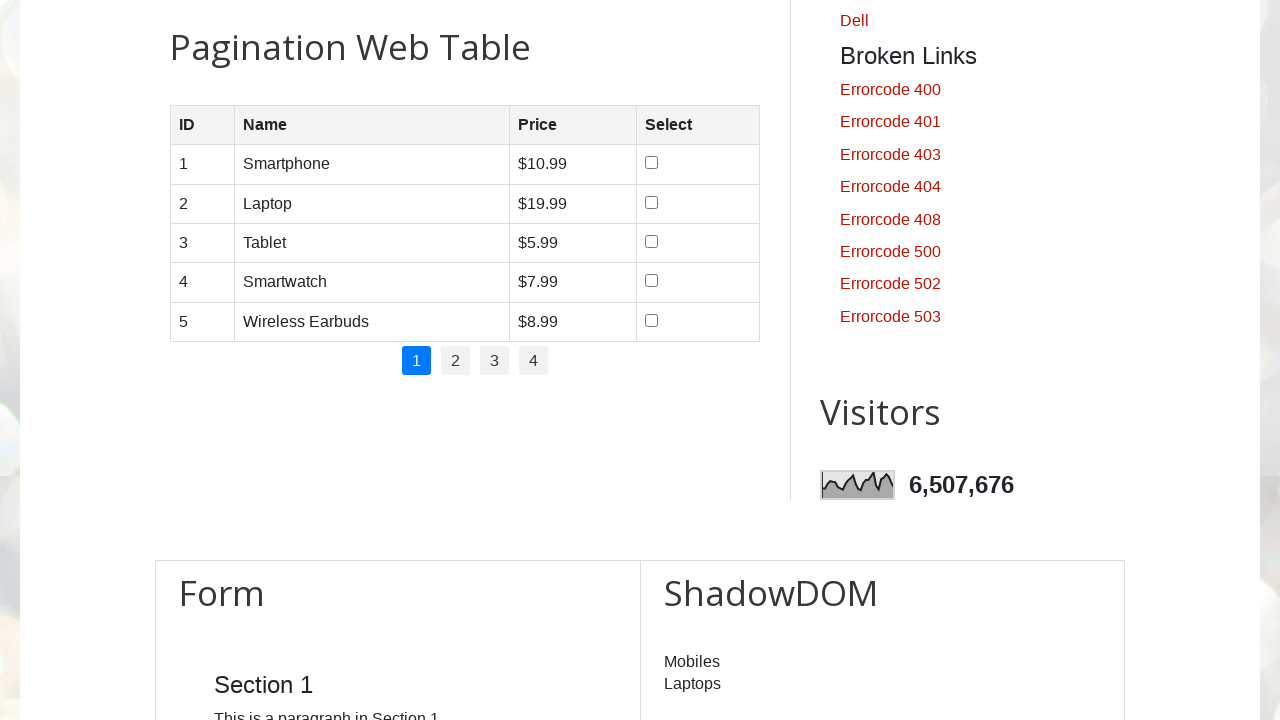

Clicked pagination item 1 at (456, 361) on ul.pagination li >> nth=1
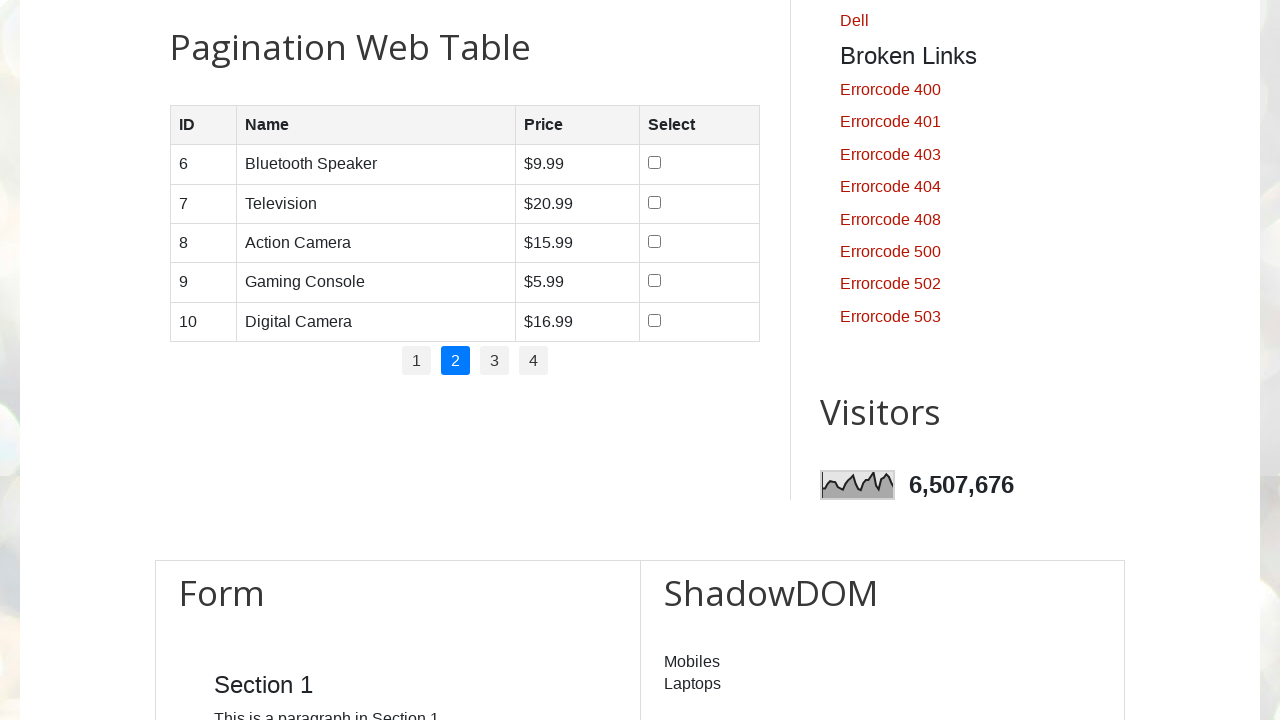

Waited for table to load on page 1
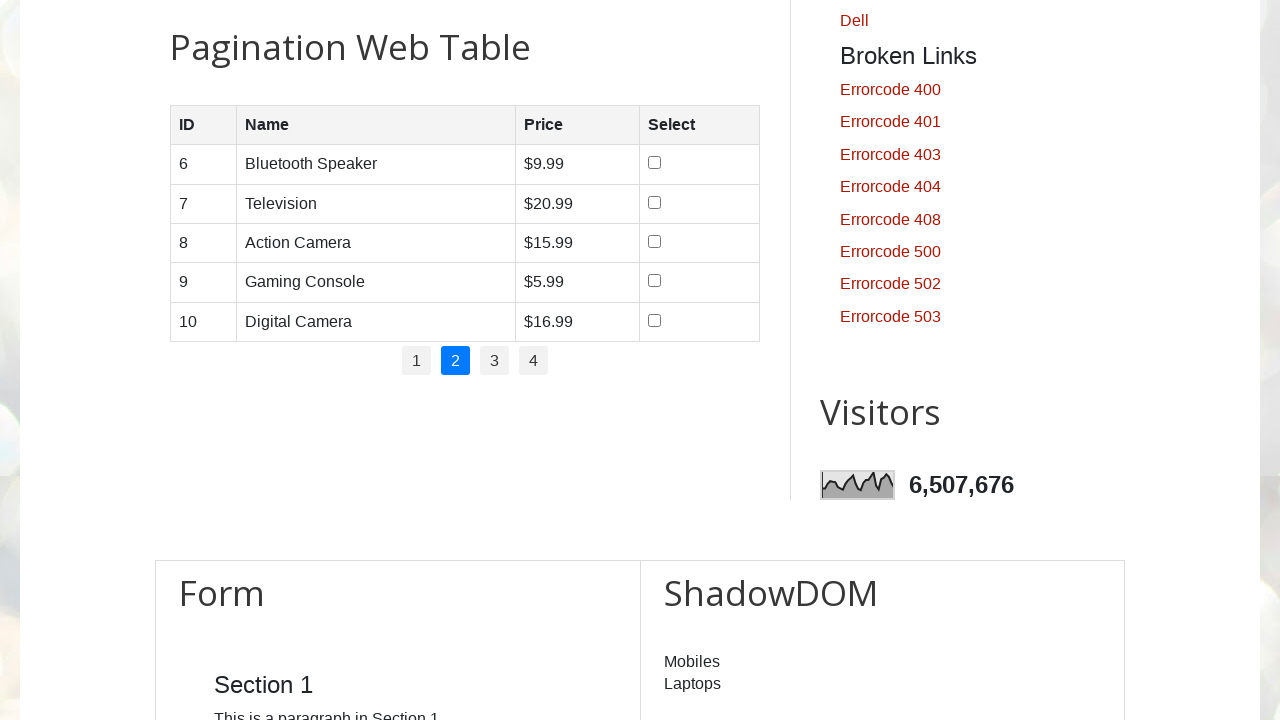

Waited 500ms for table content to stabilize on page 1
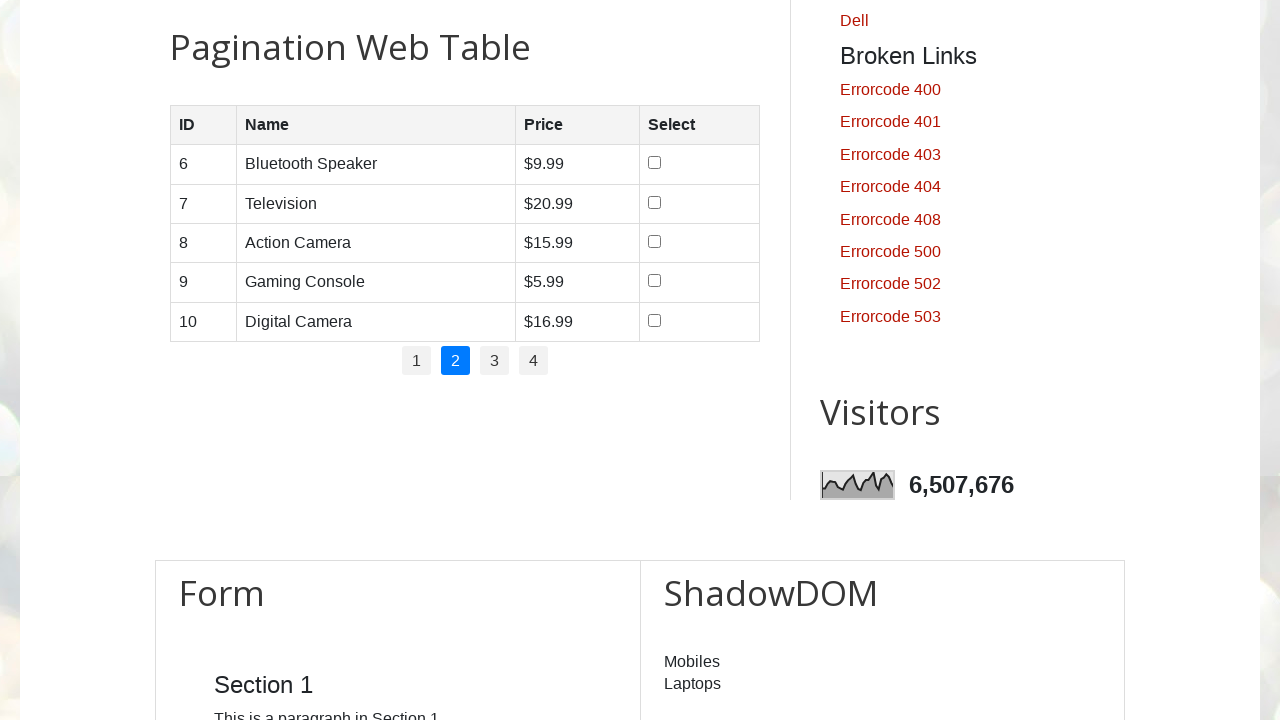

Clicked pagination item 2 at (494, 361) on ul.pagination li >> nth=2
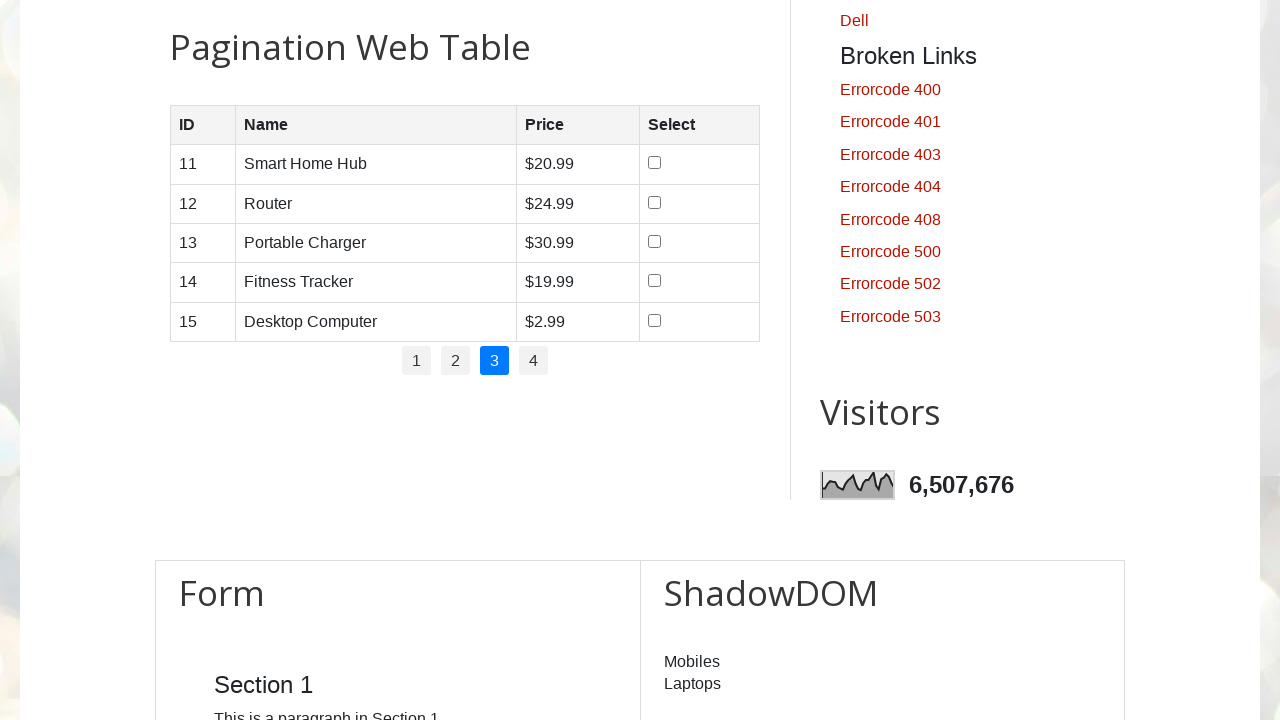

Waited for table to load on page 2
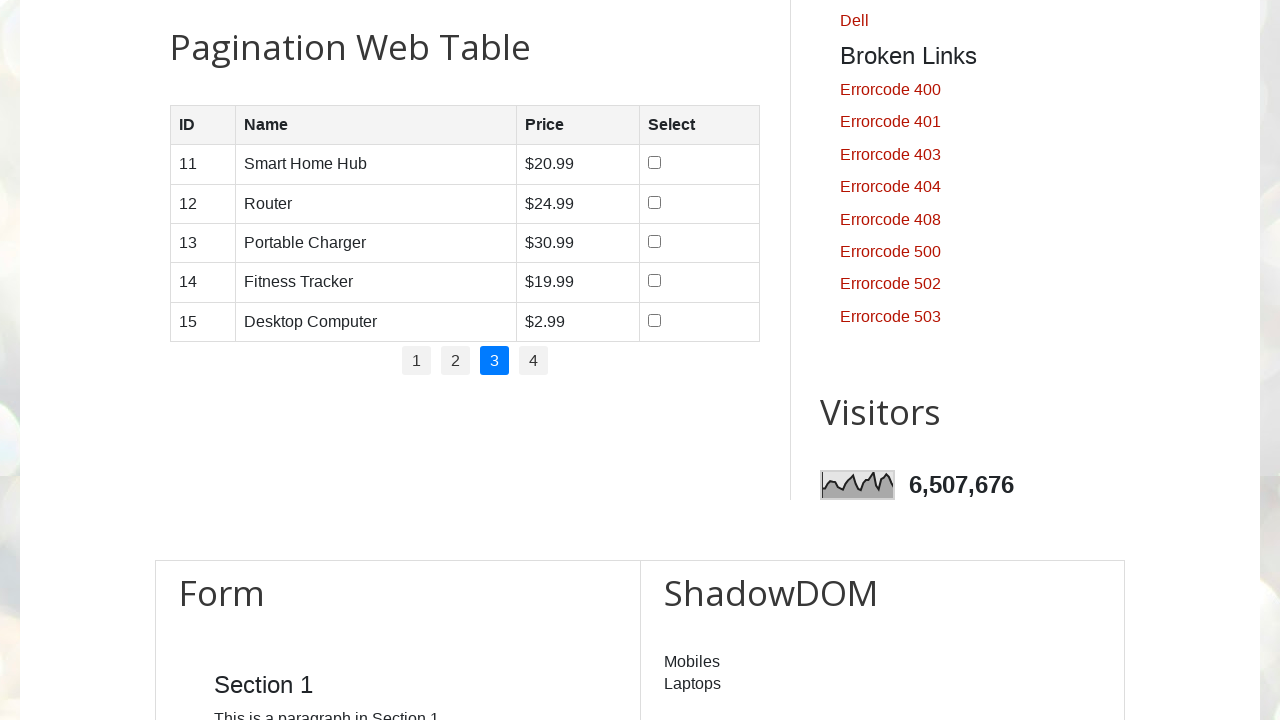

Waited 500ms for table content to stabilize on page 2
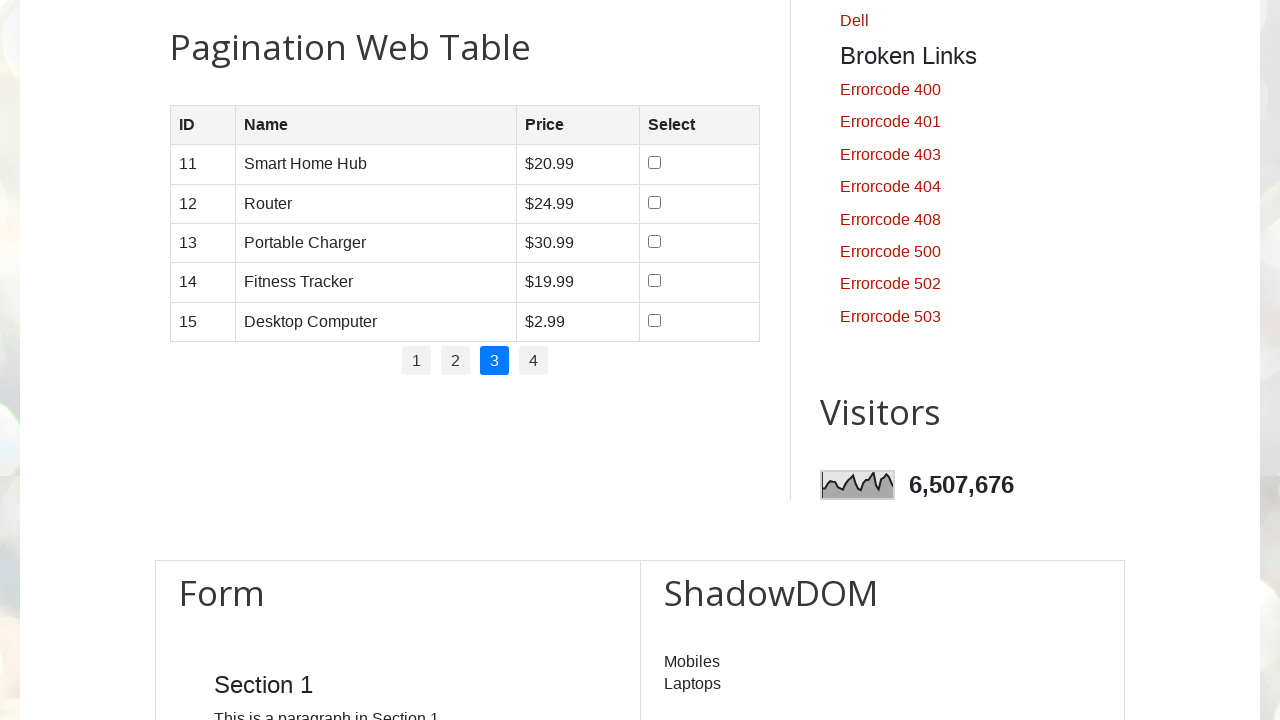

Clicked pagination item 3 at (534, 361) on ul.pagination li >> nth=3
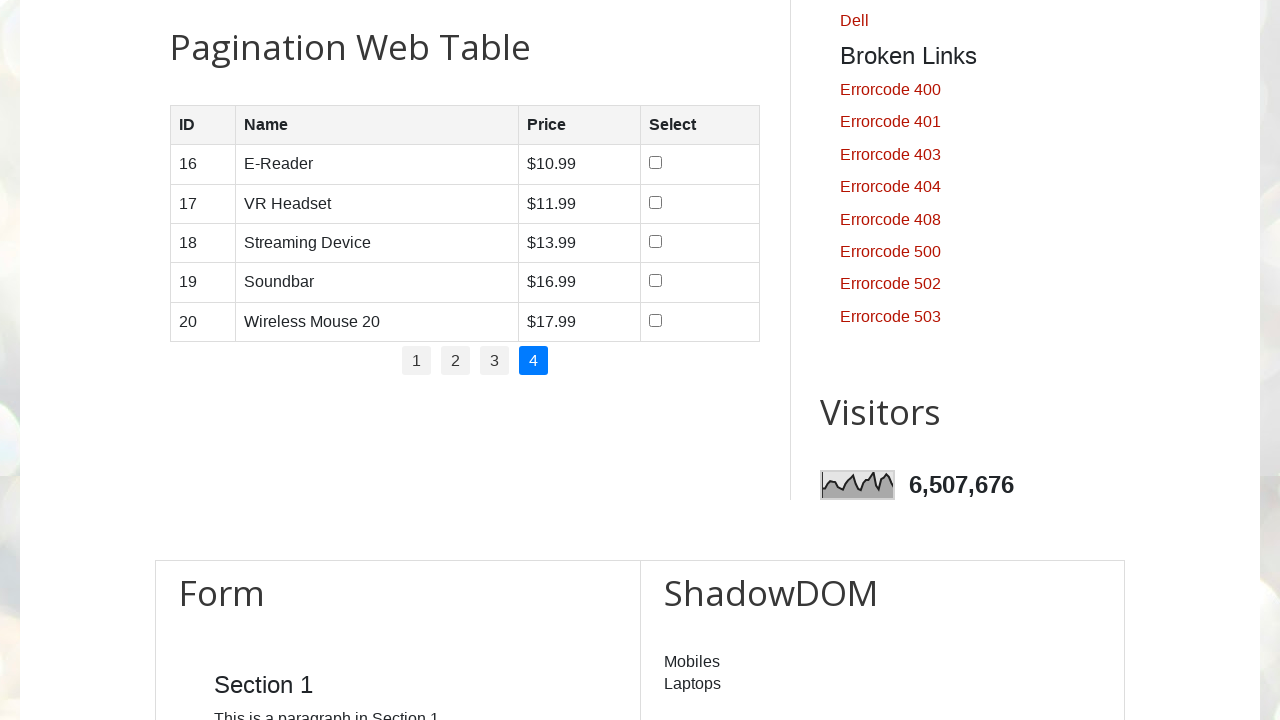

Waited for table to load on page 3
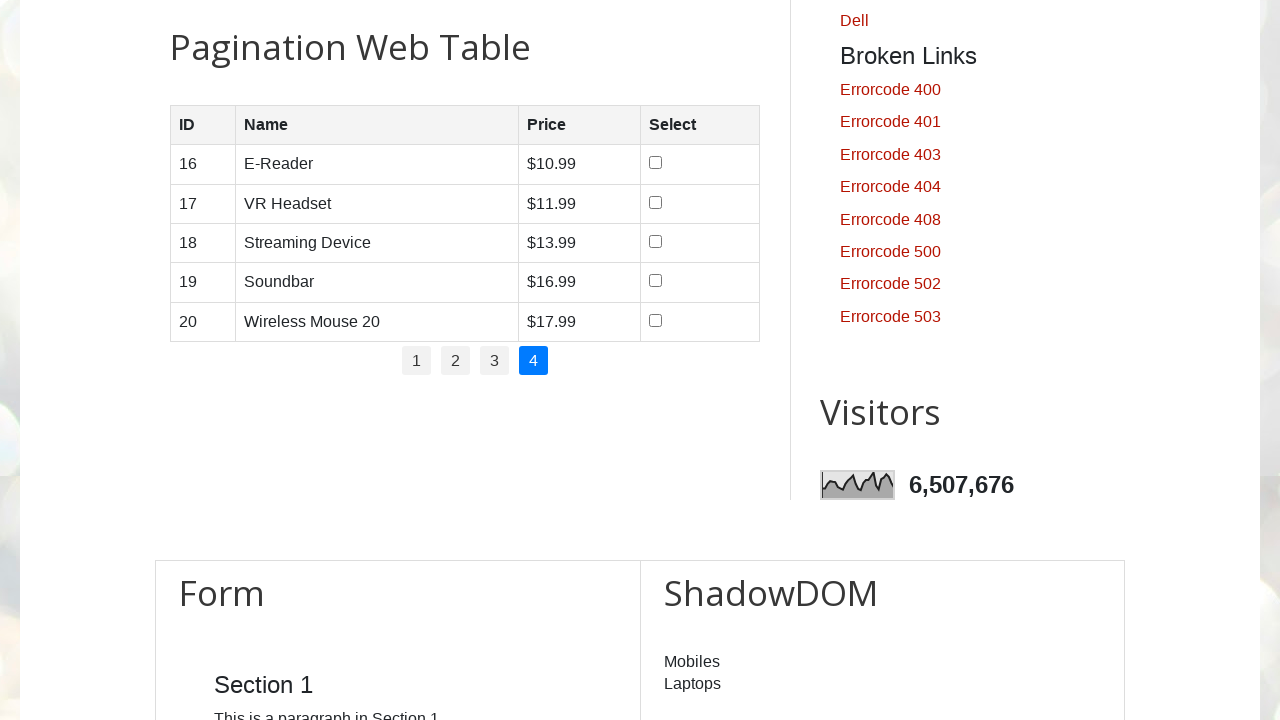

Waited 500ms for table content to stabilize on page 3
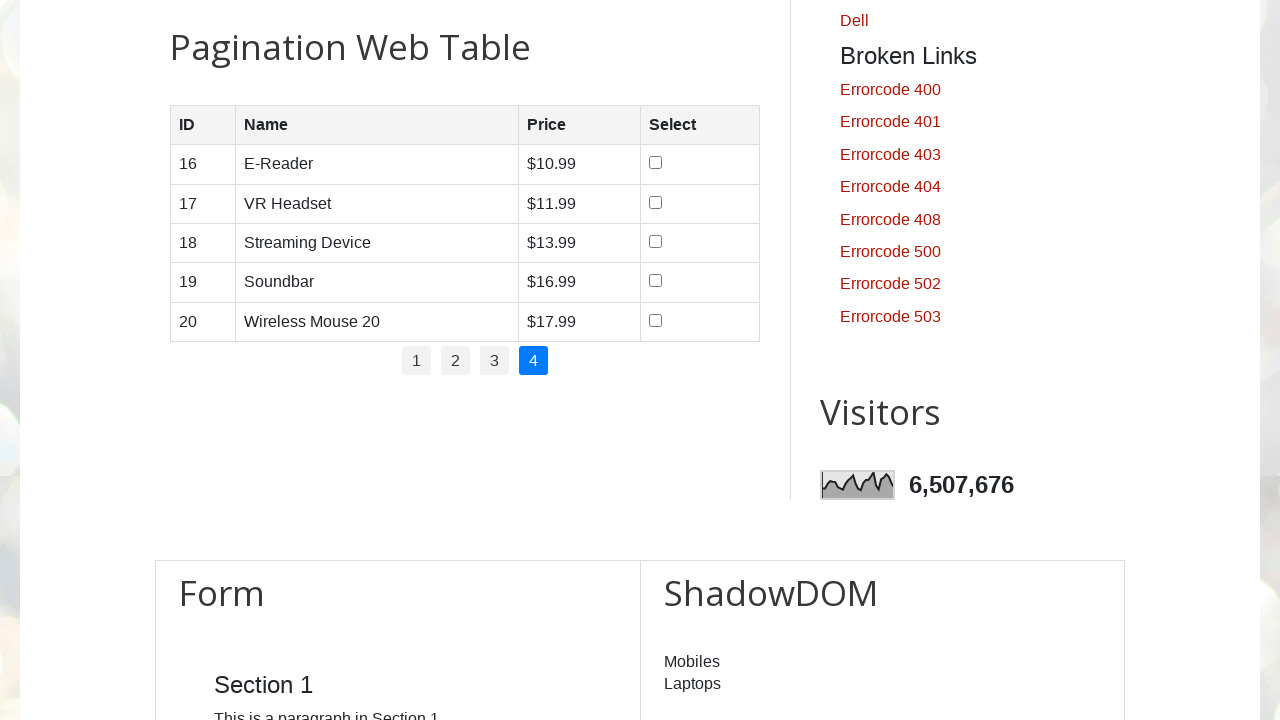

Verified table is still present after pagination
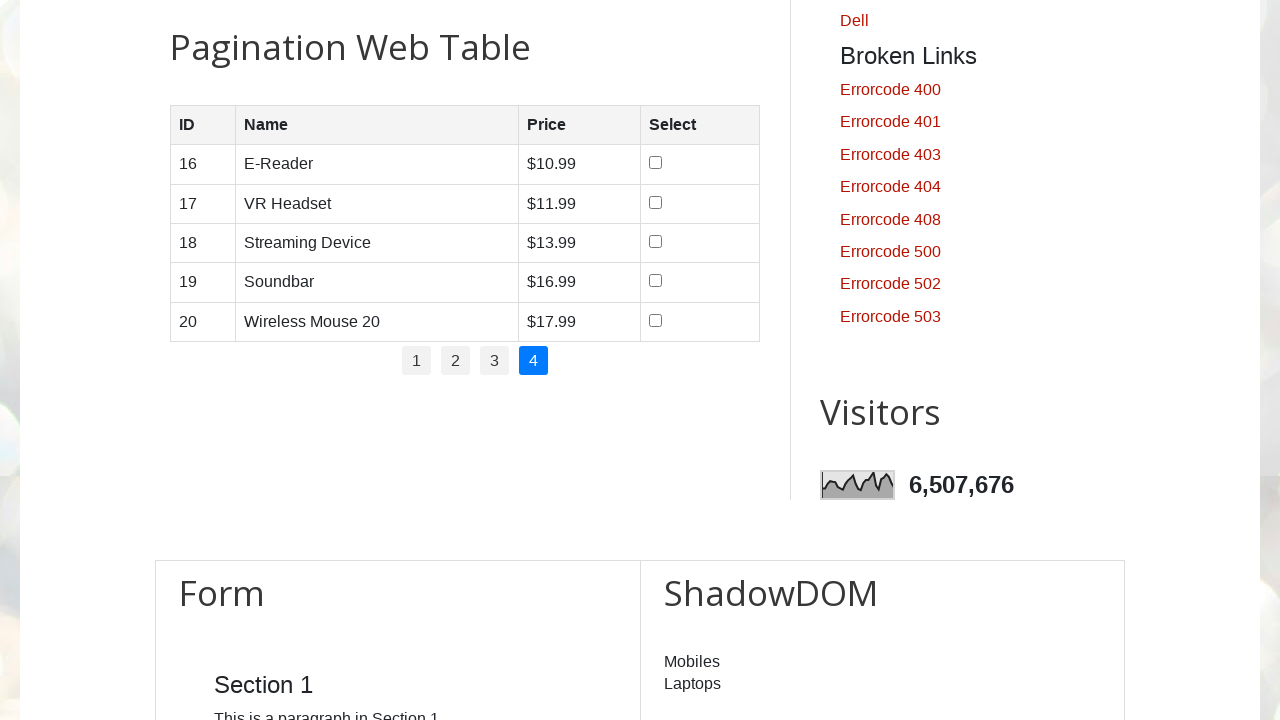

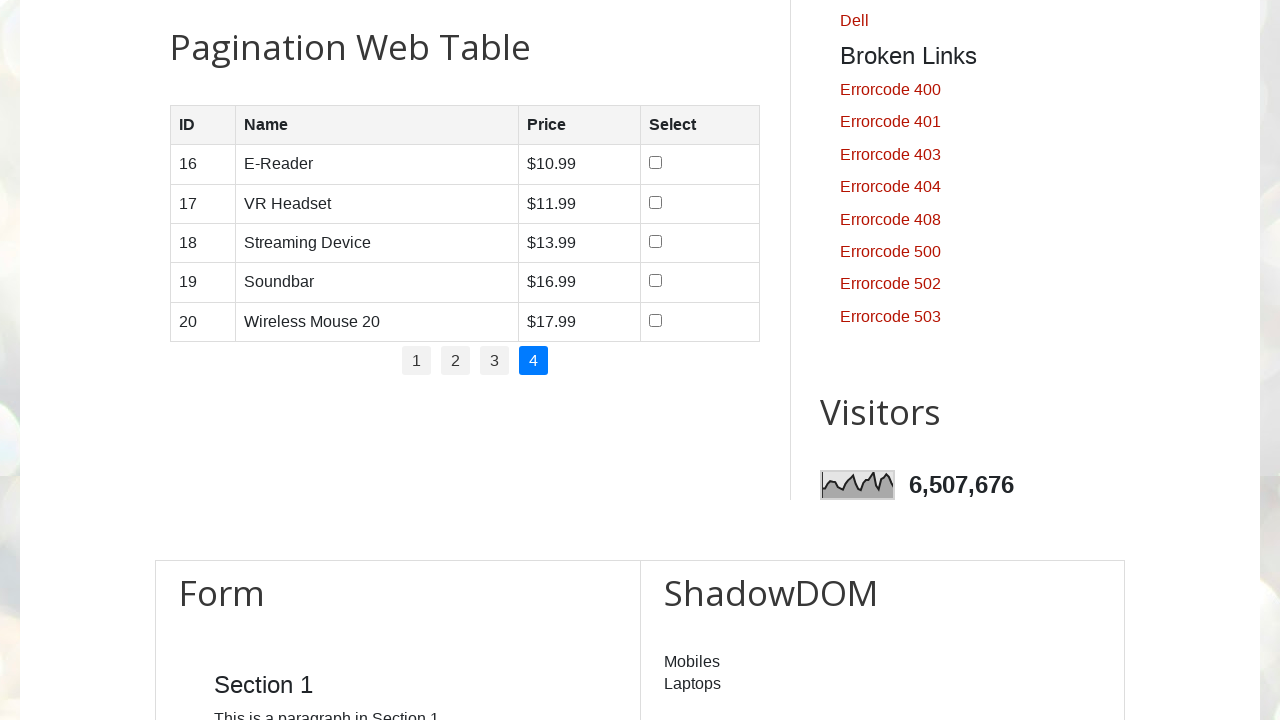